Tests page scrolling functionality including vertical page scrolling and scrolling within a table element

Starting URL: https://rahulshettyacademy.com/AutomationPractice/

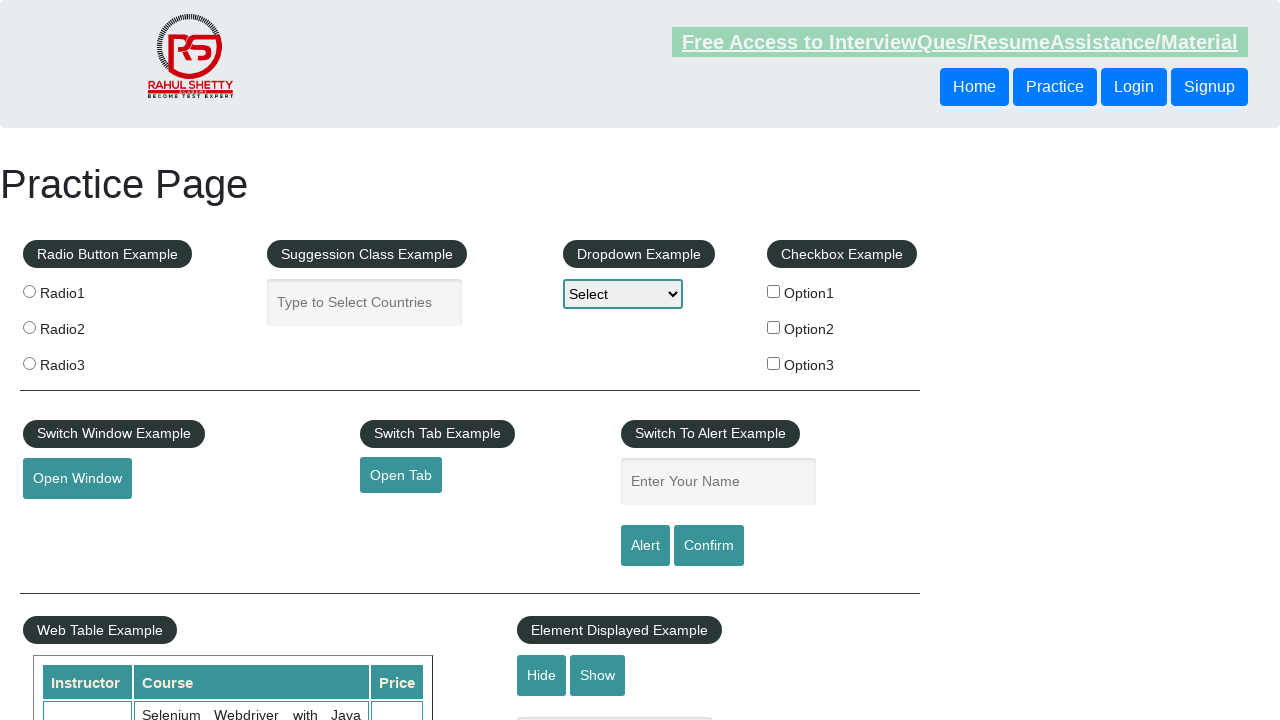

Scrolled page down by 500 pixels
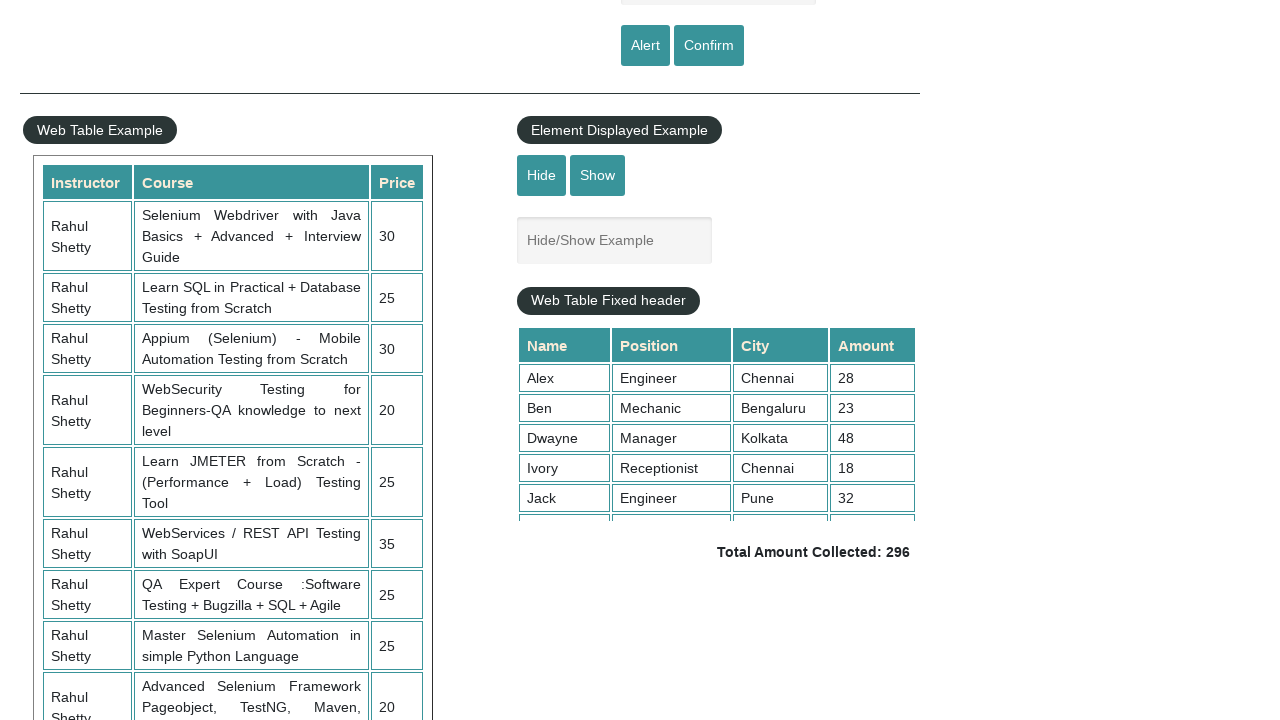

Waited 2 seconds for page scroll to complete
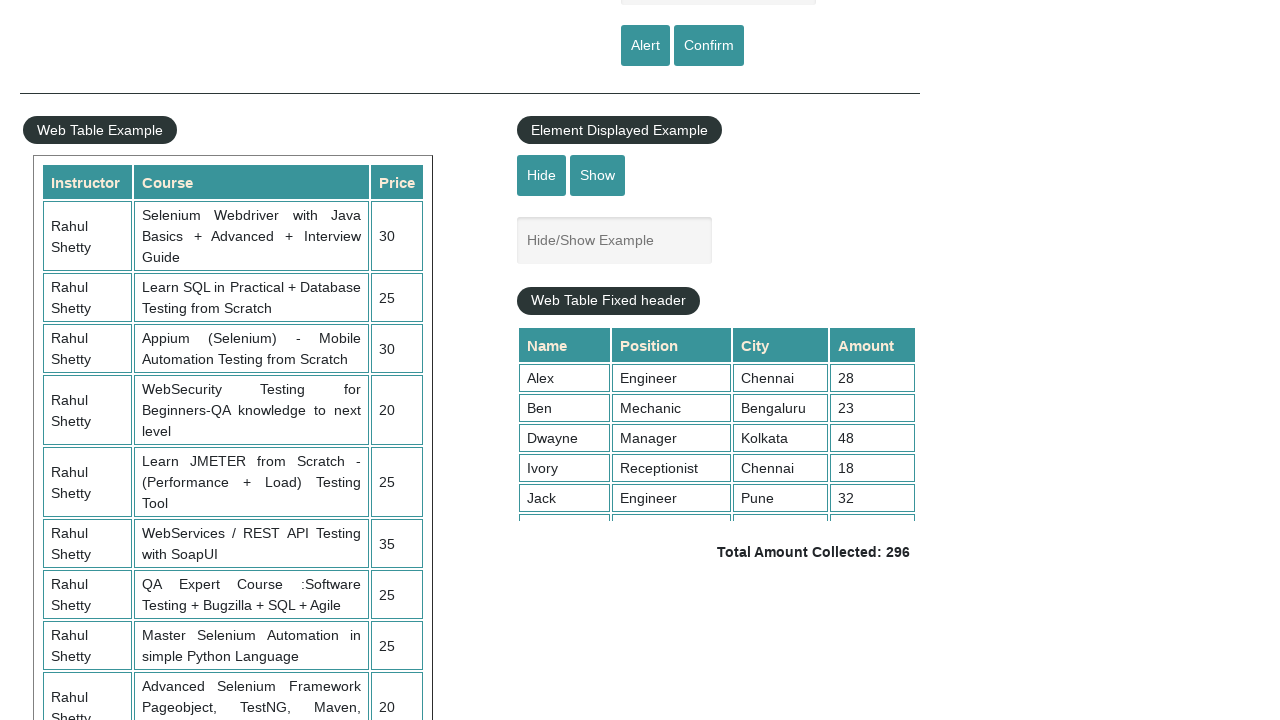

Scrolled table element to bottom
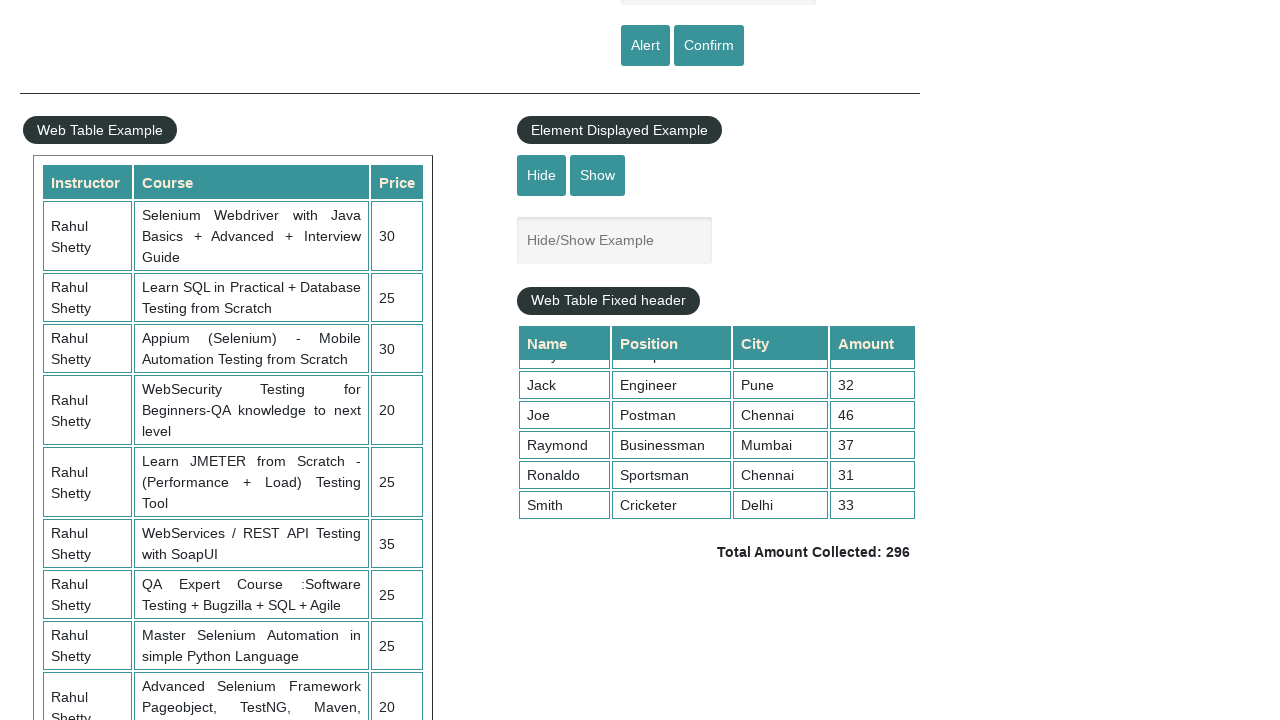

Waited 2 seconds for table scroll to complete
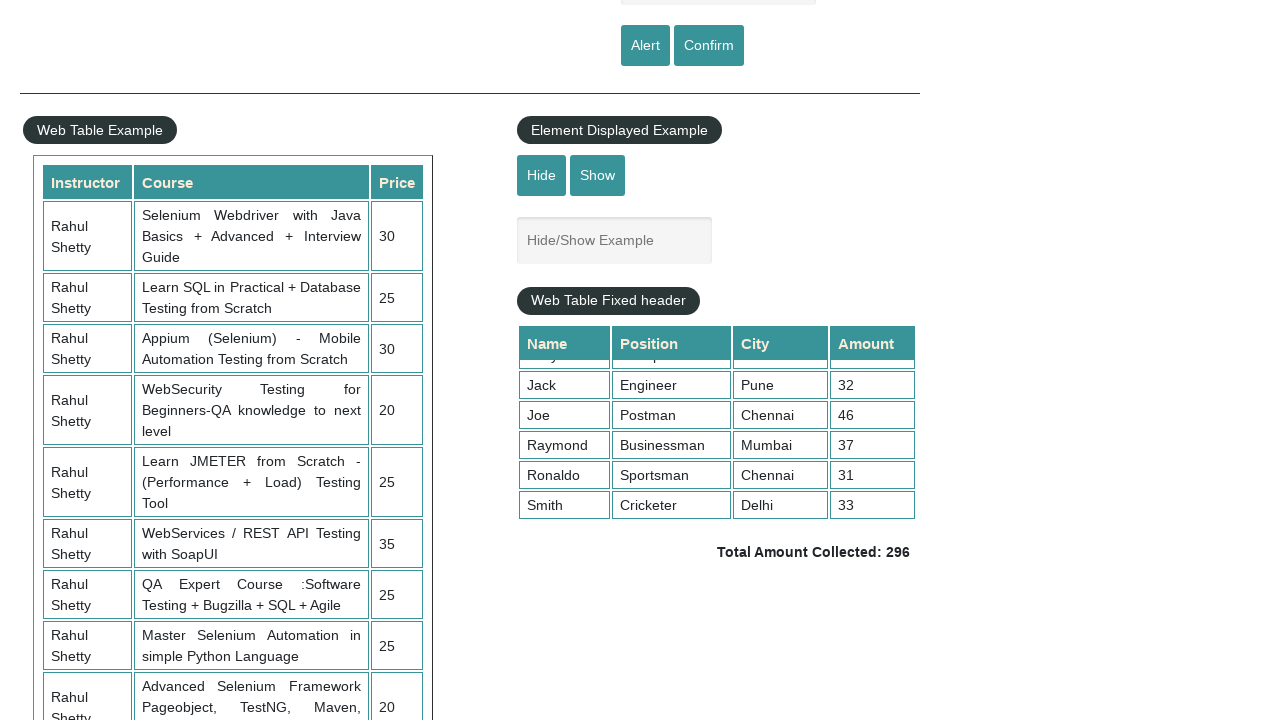

Scrolled table element back to top
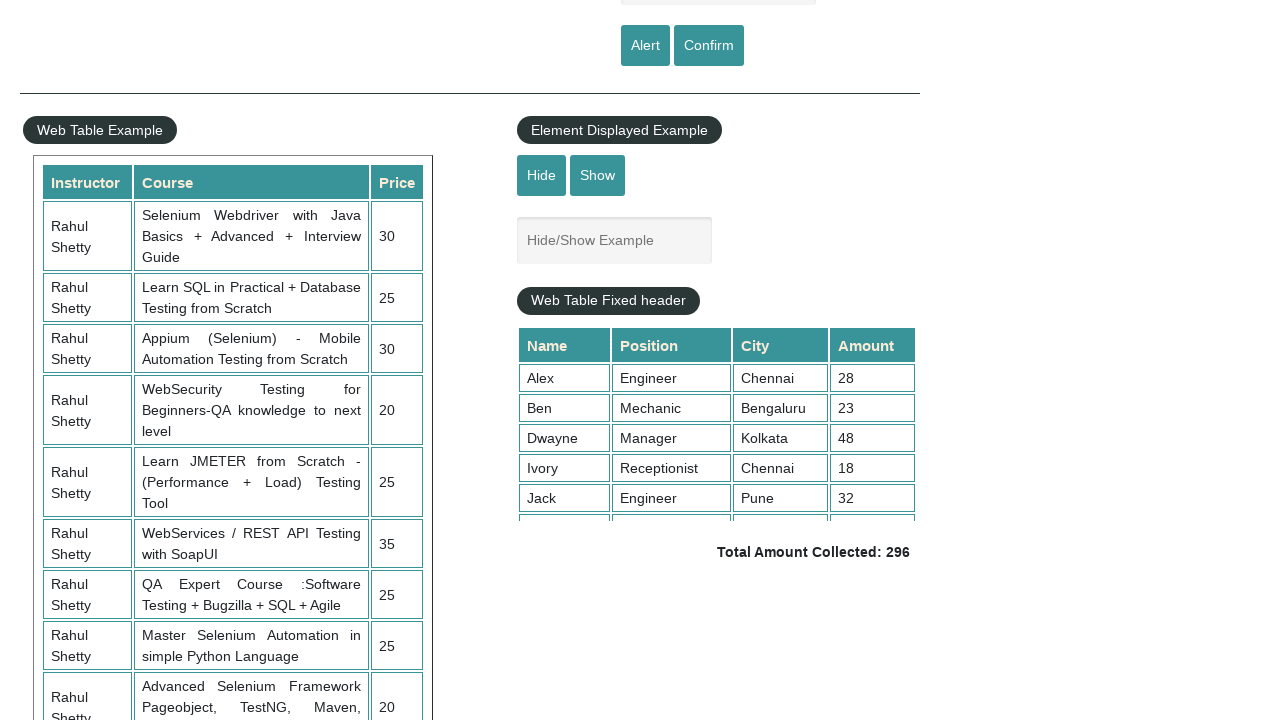

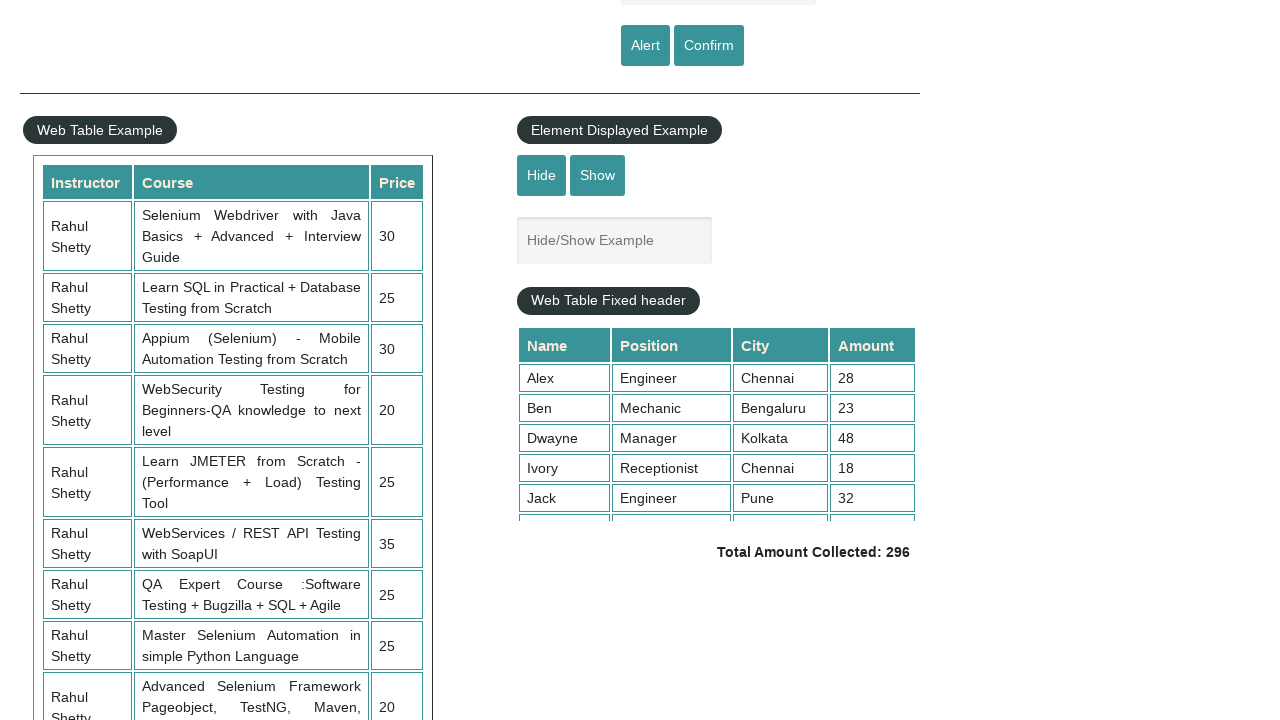